Tests right-click (context click) functionality on a button element by performing a context click action on the designated right-click button

Starting URL: https://demoqa.com/buttons

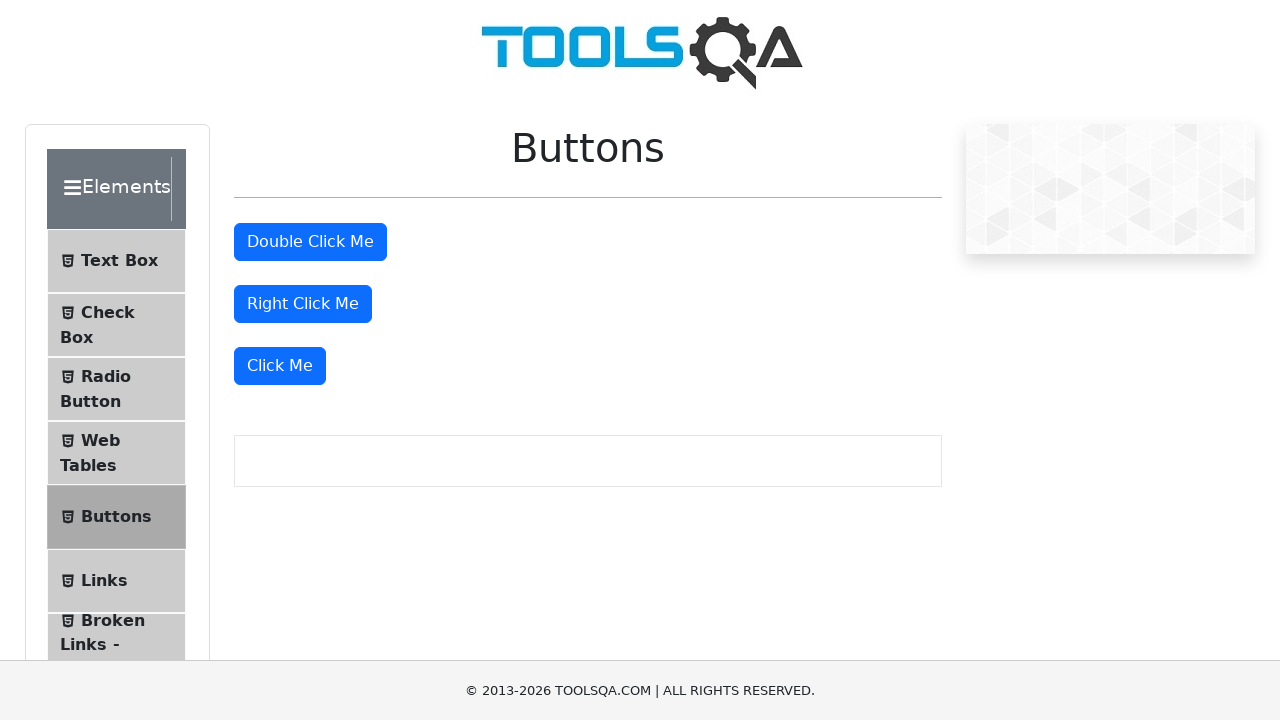

Performed context click (right-click) on the right-click button at (303, 304) on #rightClickBtn
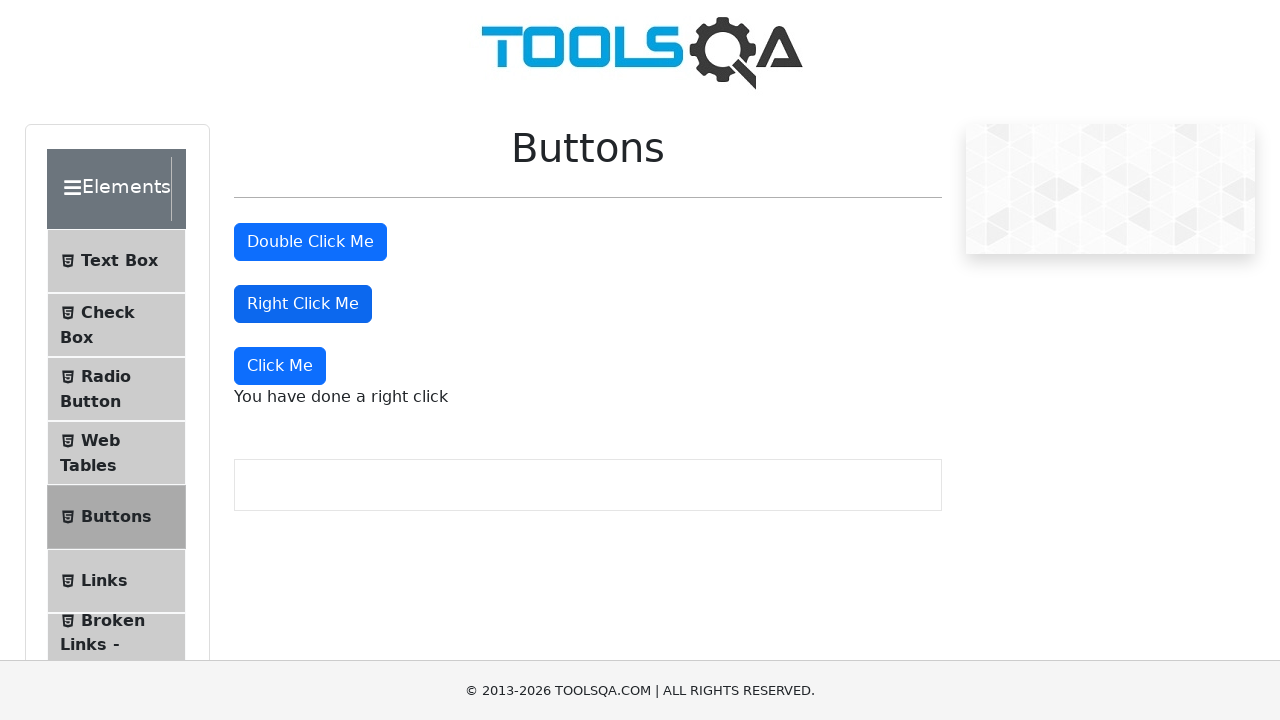

Right-click message appeared, confirming context click was successful
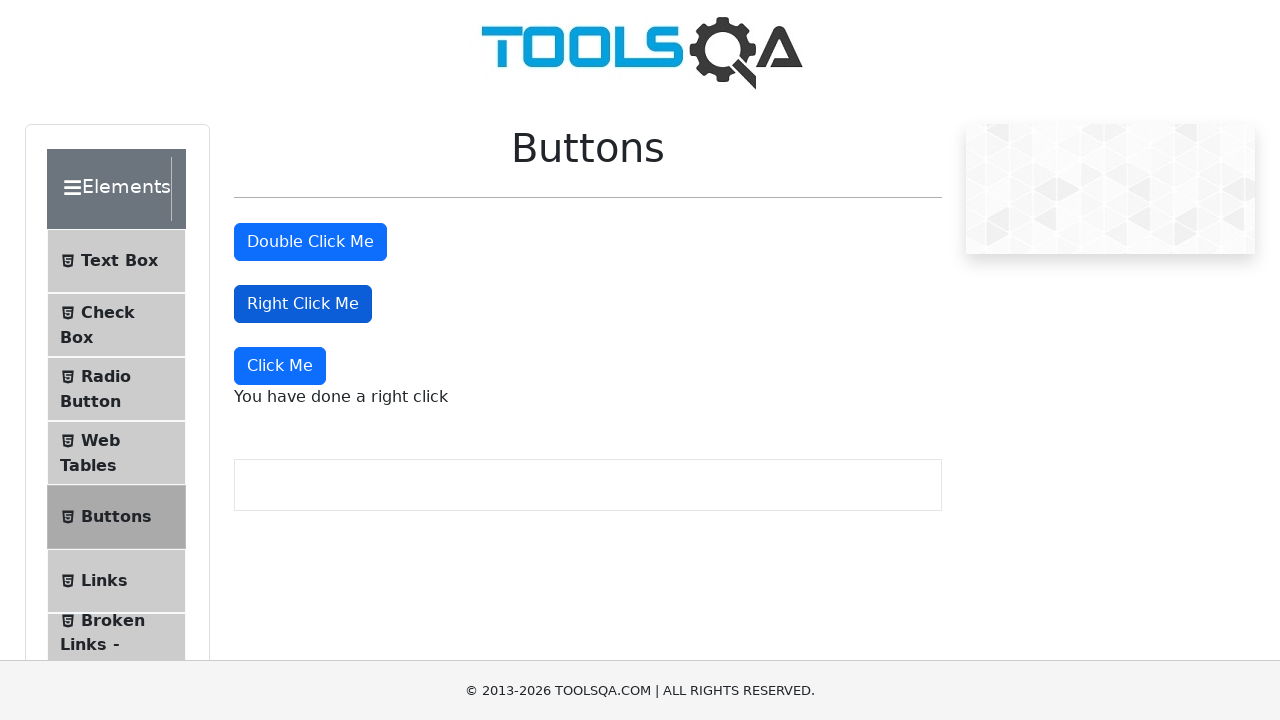

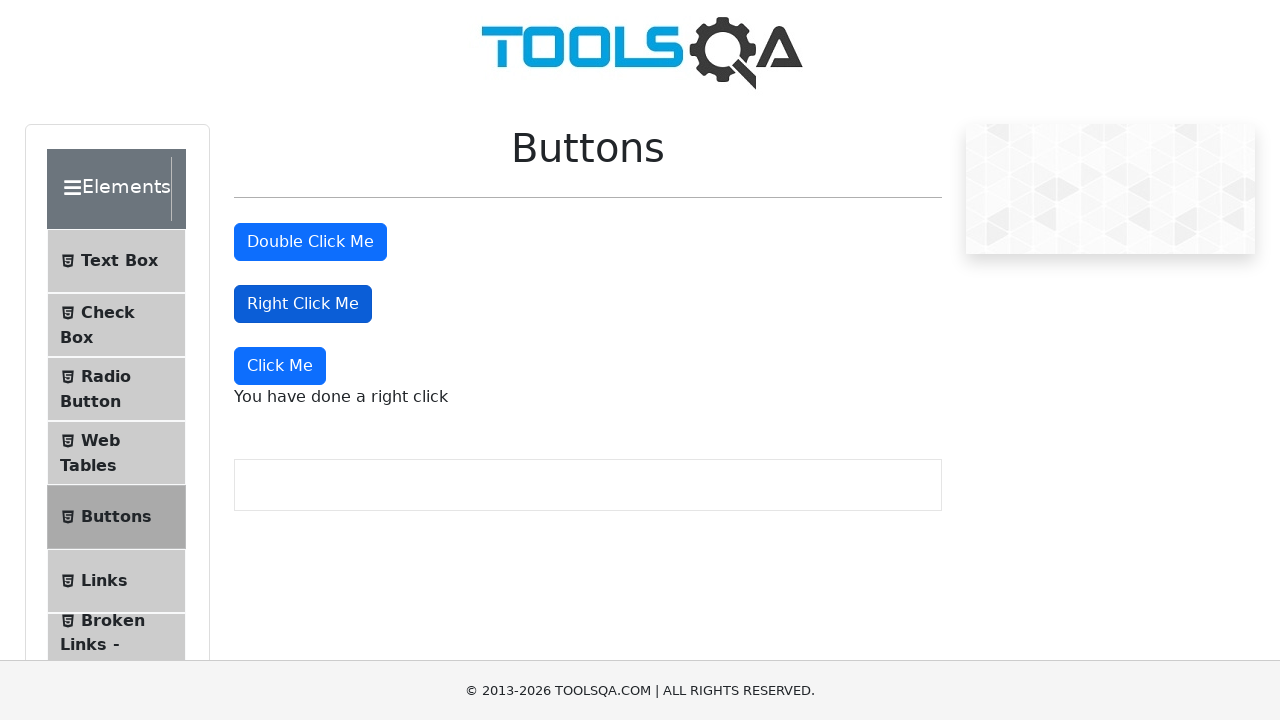